Opens an e-commerce website and clicks on "Shop Now!" link to view the product catalog, then verifies the product listing section is visible.

Starting URL: https://e-commerceerce.vercel.app/

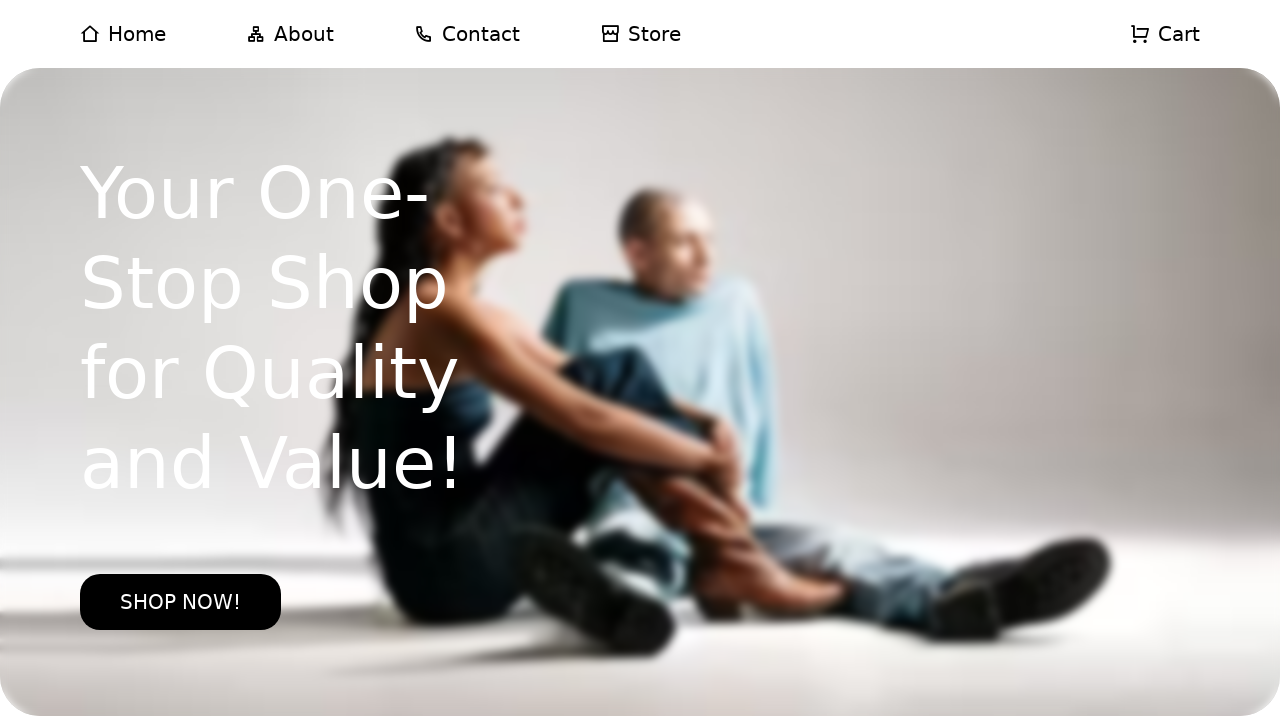

Clicked 'Shop Now!' link to view product catalog at (180, 602) on internal:role=link[name="Shop Now!"i]
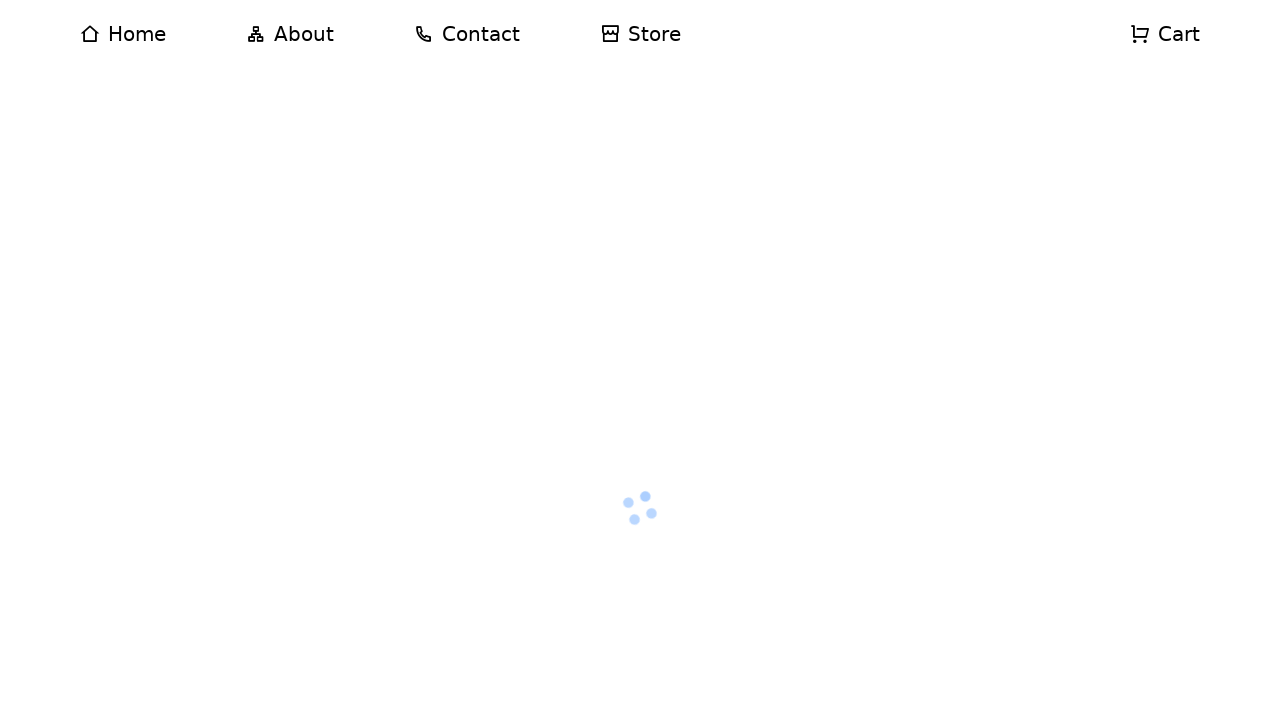

Product listing section loaded and is visible
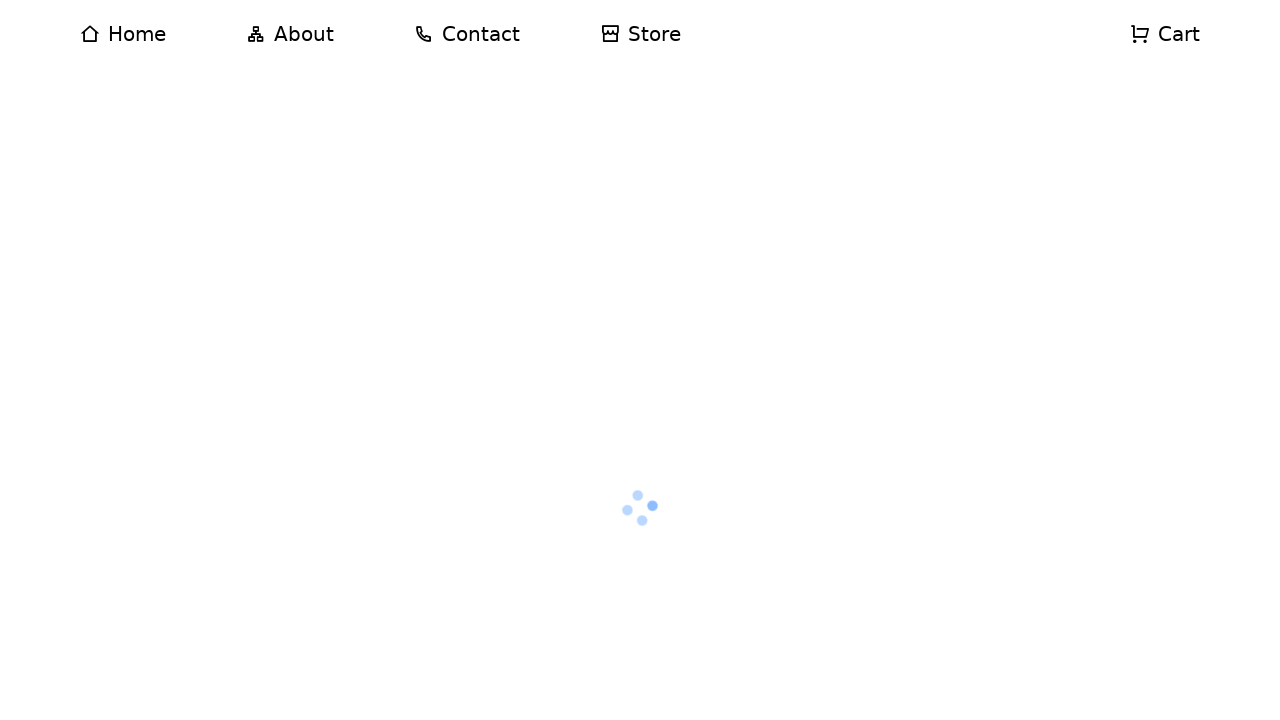

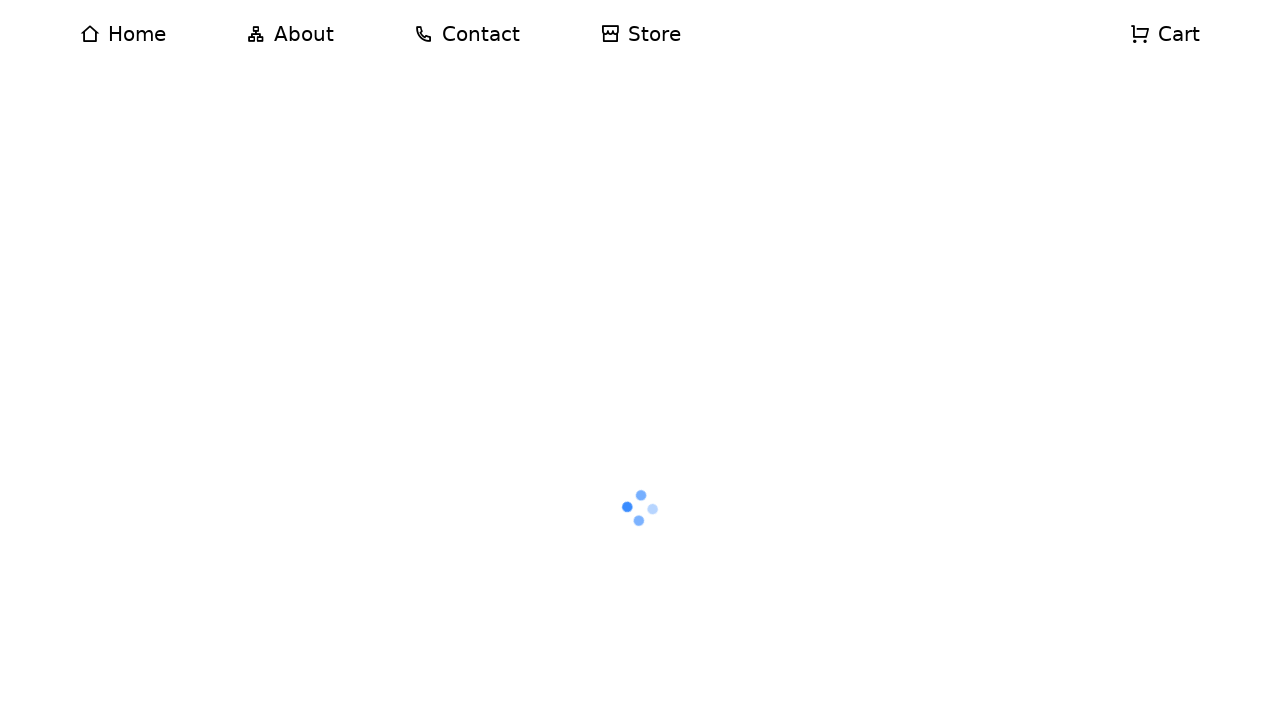